Tests registration validation when attempting to register with an already existing username, verifying the appropriate error message is displayed.

Starting URL: https://parabank.parasoft.com/parabank/index.htm

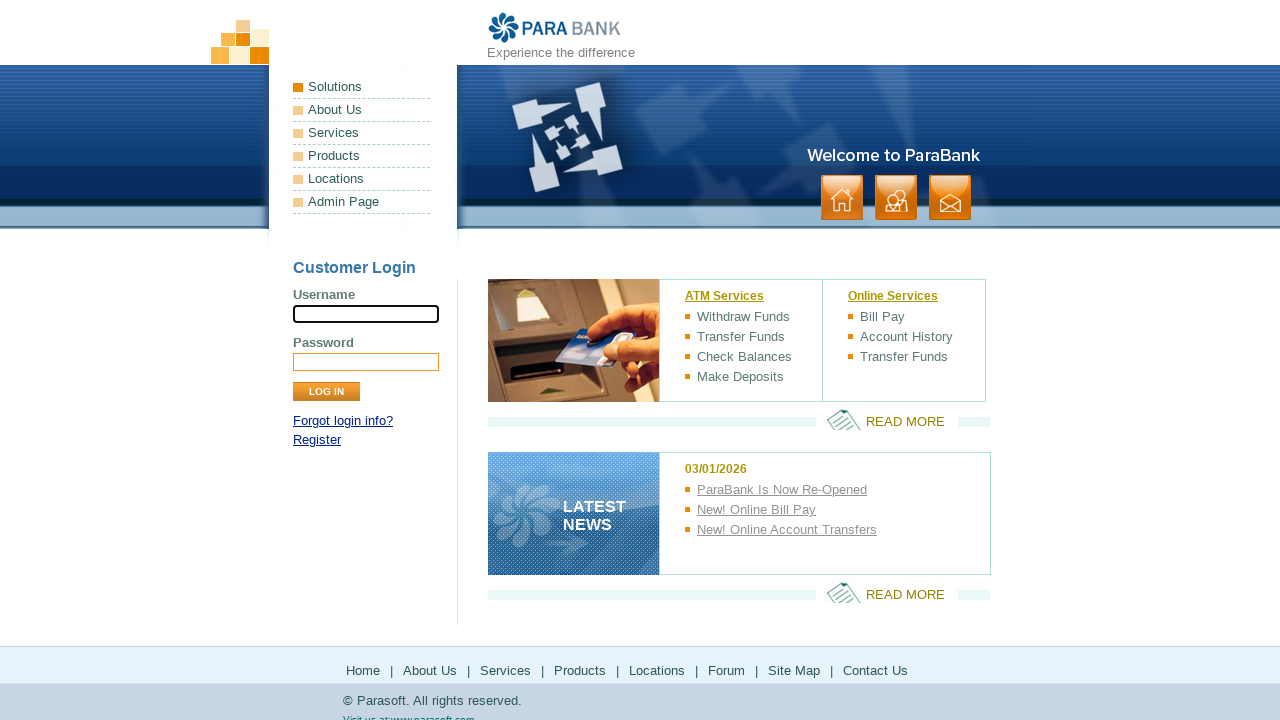

Clicked Register link at (317, 440) on xpath=//div[@id='loginPanel']/p[2]/a
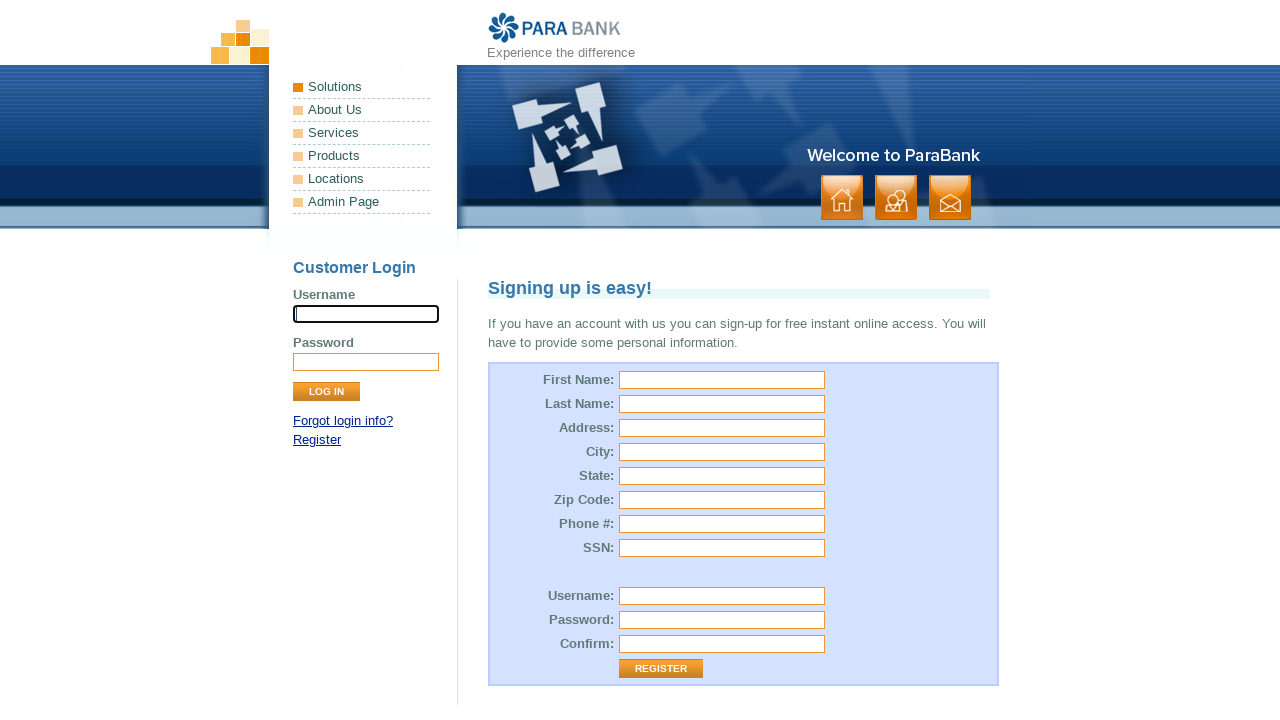

Filled first name field with 'Sarah' on input#customer\.firstName
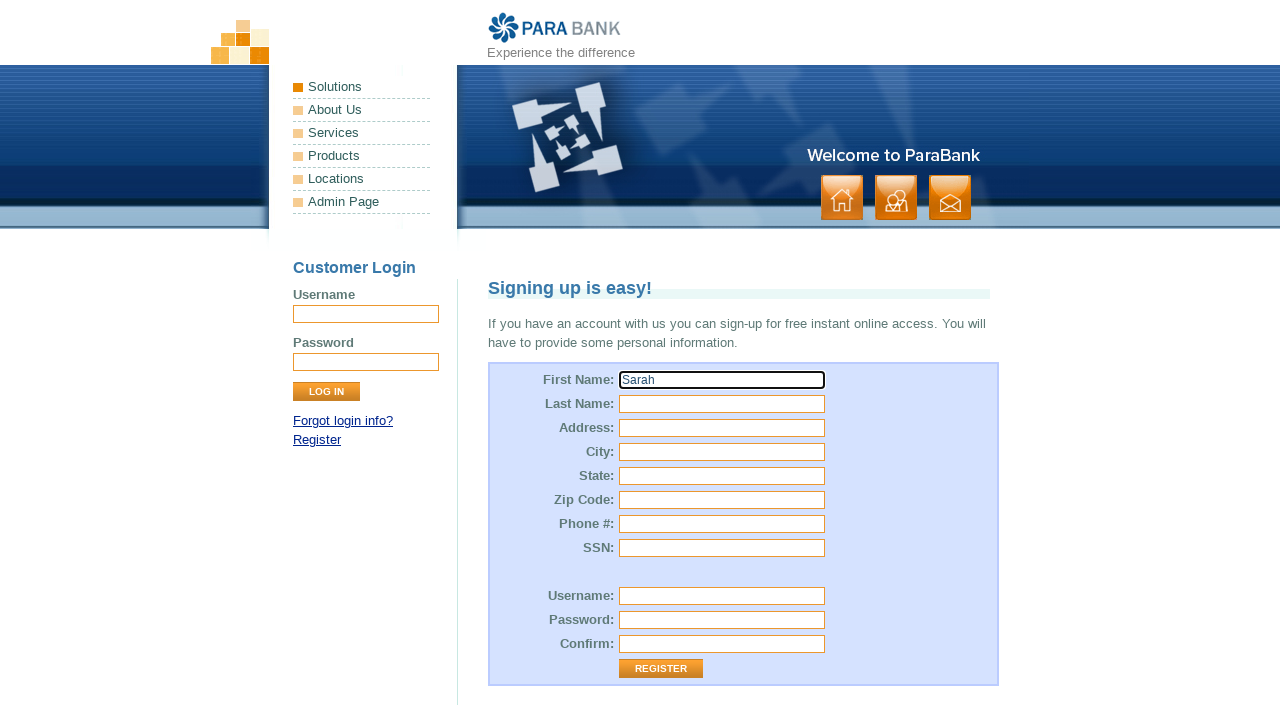

Filled last name field with 'Connor' on input#customer\.lastName
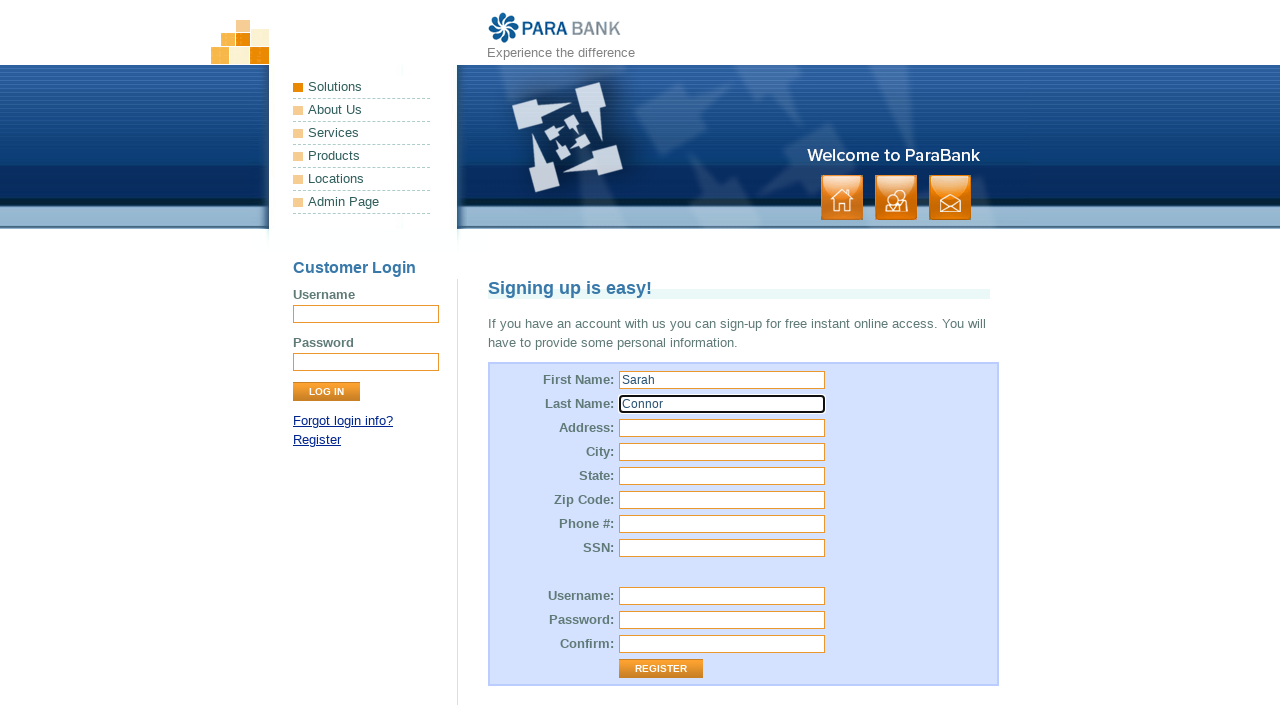

Filled street address field with '123 Main Street' on input#customer\.address\.street
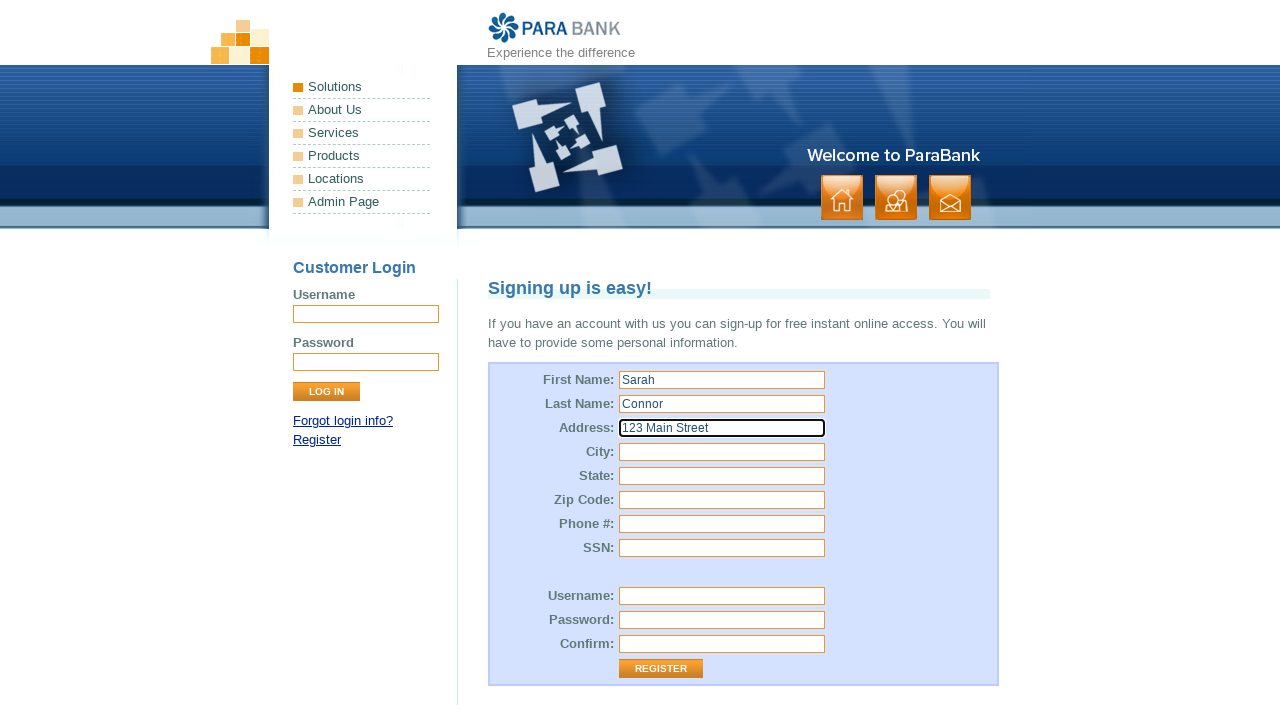

Filled city field with 'Los Angeles' on input#customer\.address\.city
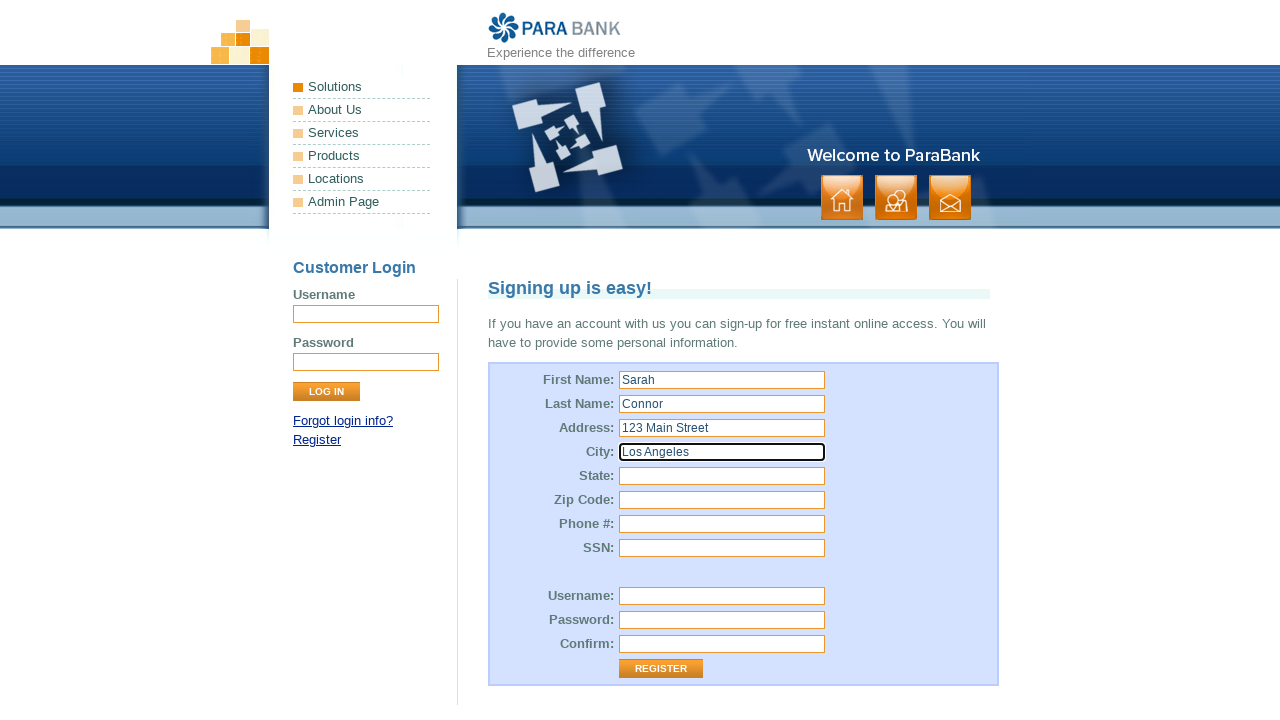

Filled state field with 'California' on input#customer\.address\.state
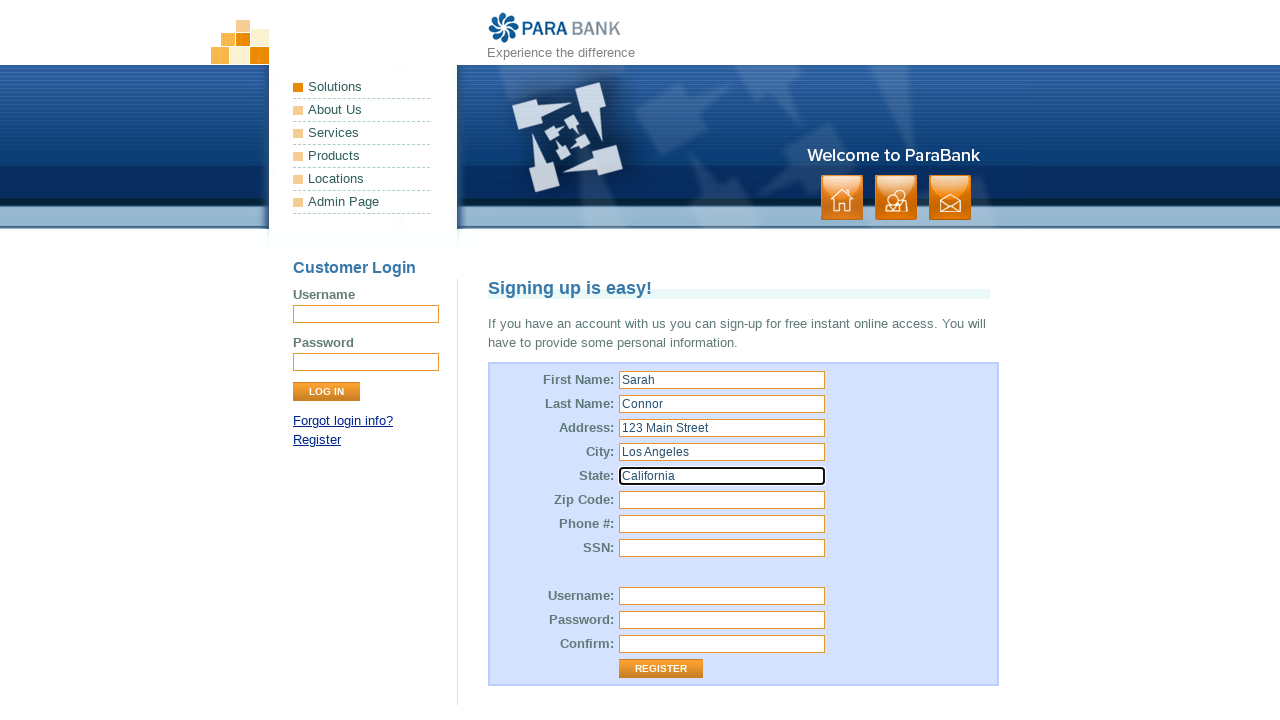

Filled zip code field with '90001' on input#customer\.address\.zipCode
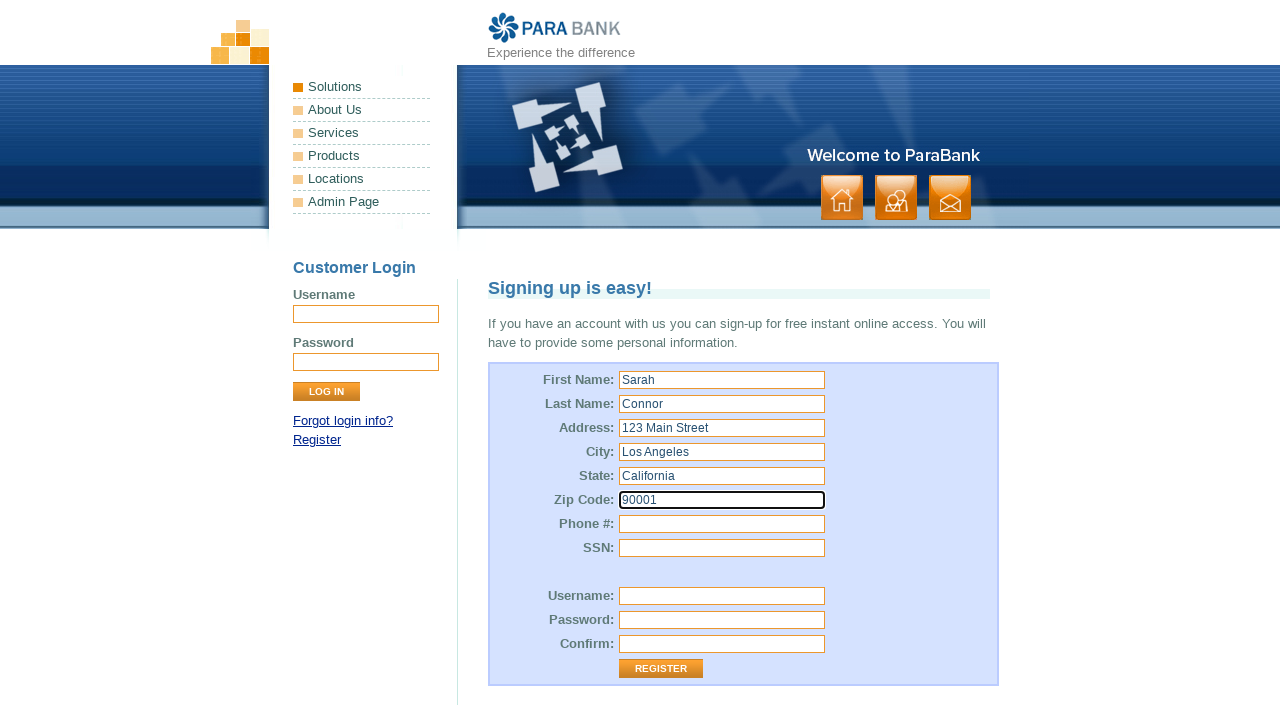

Filled SSN field with '987654321' on input#customer\.ssn
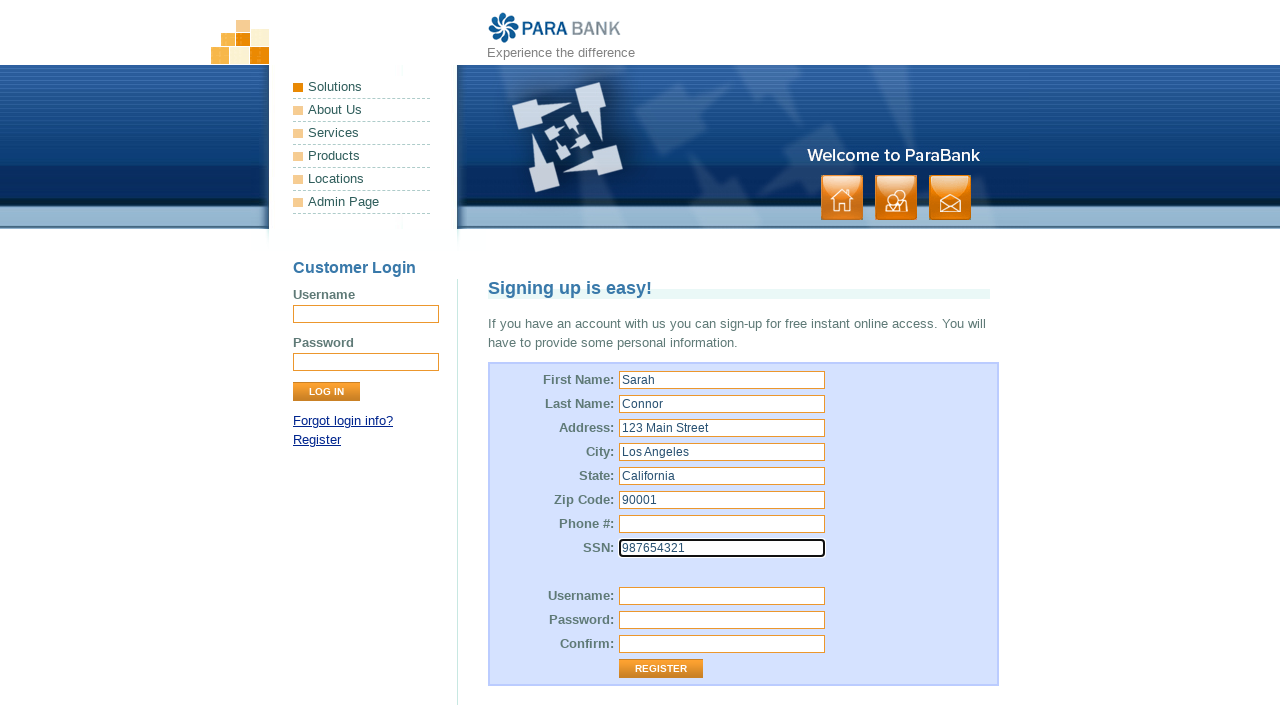

Filled username field with 'john' (existing username) on input#customer\.username
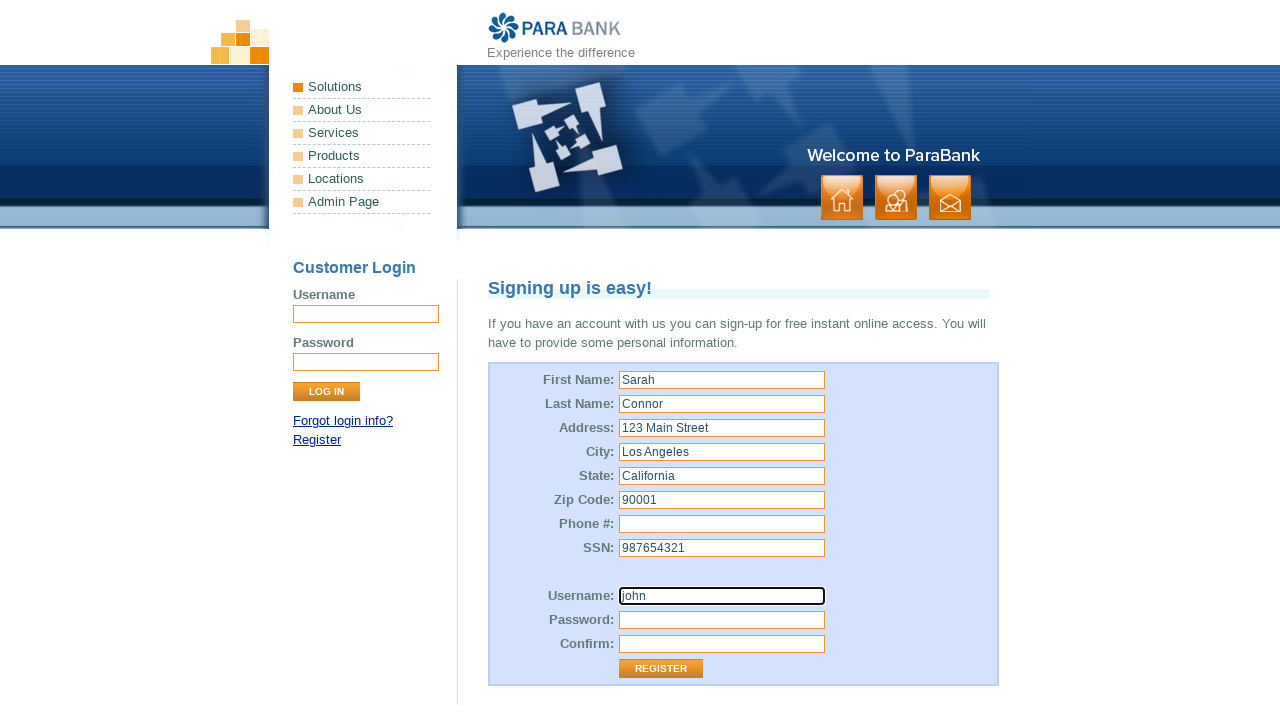

Filled password field with 'TestPass456' on input#customer\.password
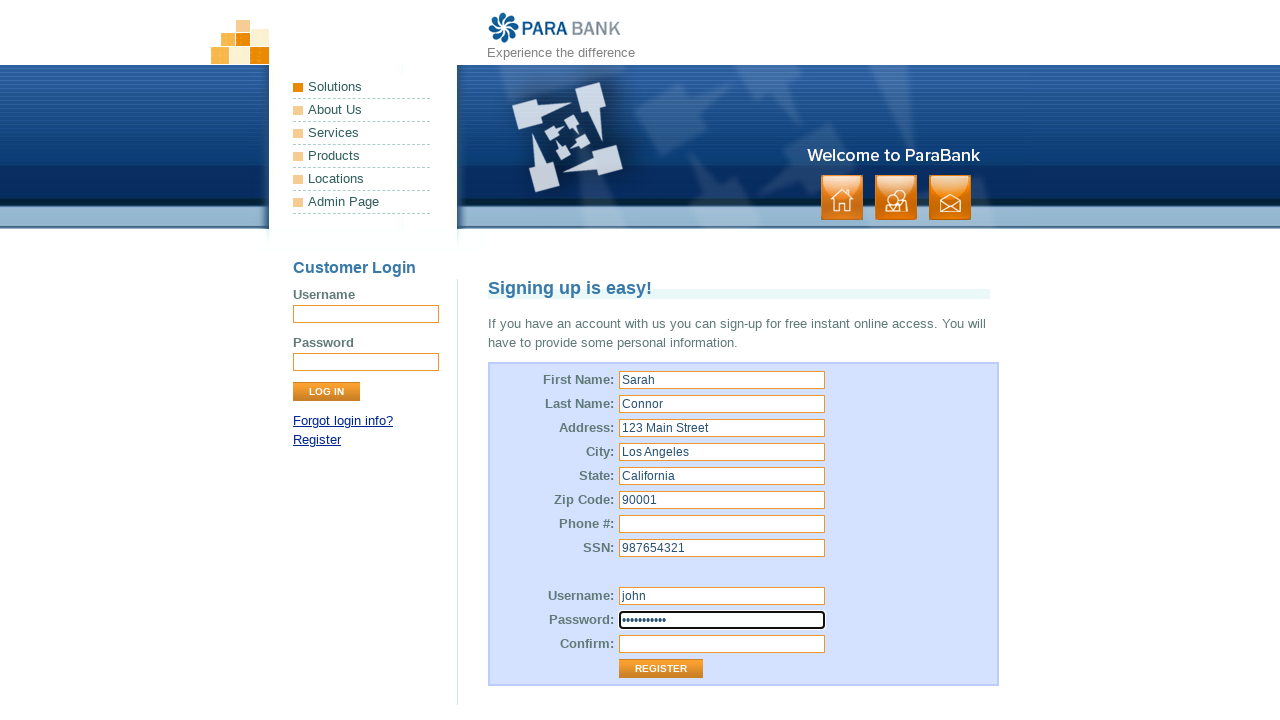

Filled password confirmation field with 'TestPass456' on input#repeatedPassword
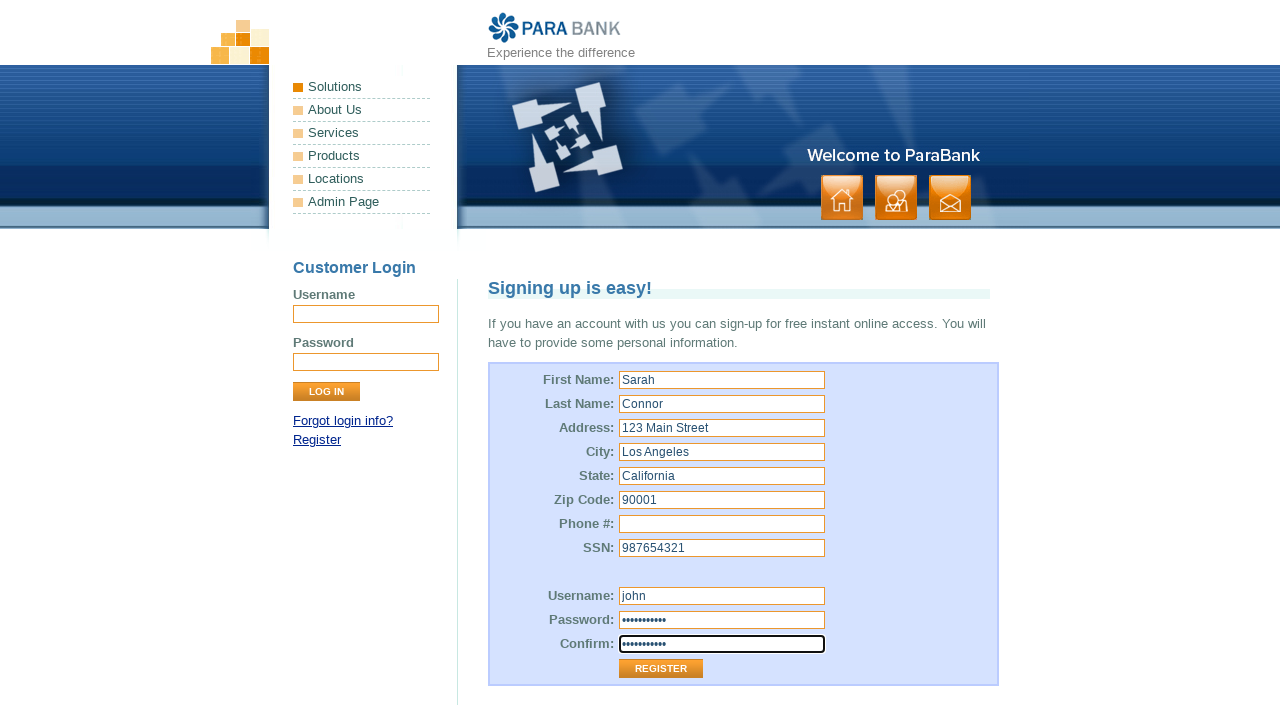

Clicked Register button to submit form at (661, 669) on input[value='Register']
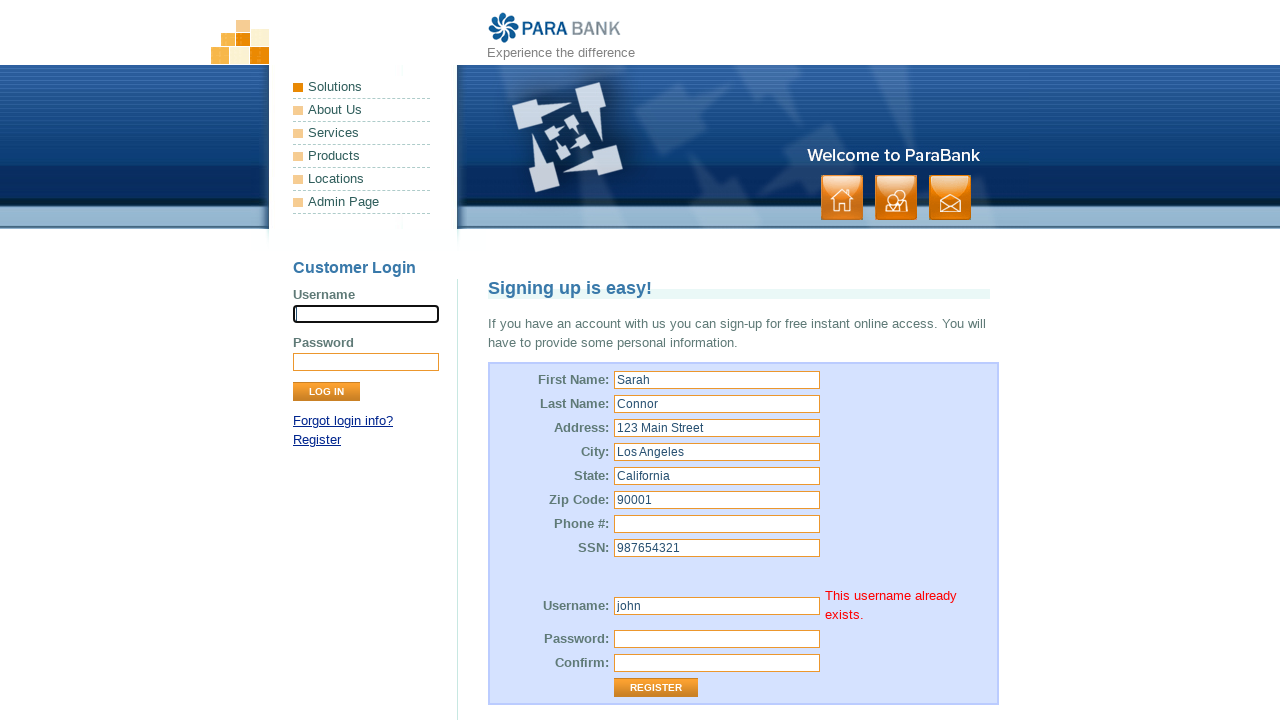

Verified error message displayed for existing username 'john'
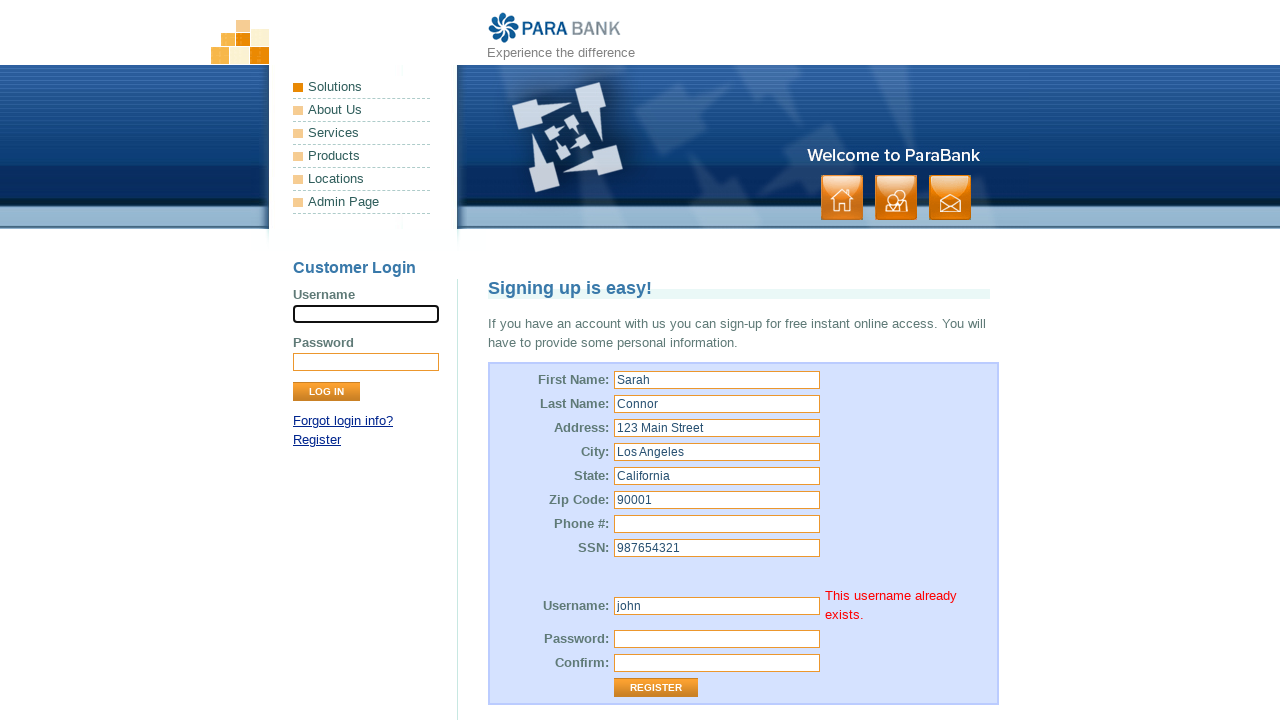

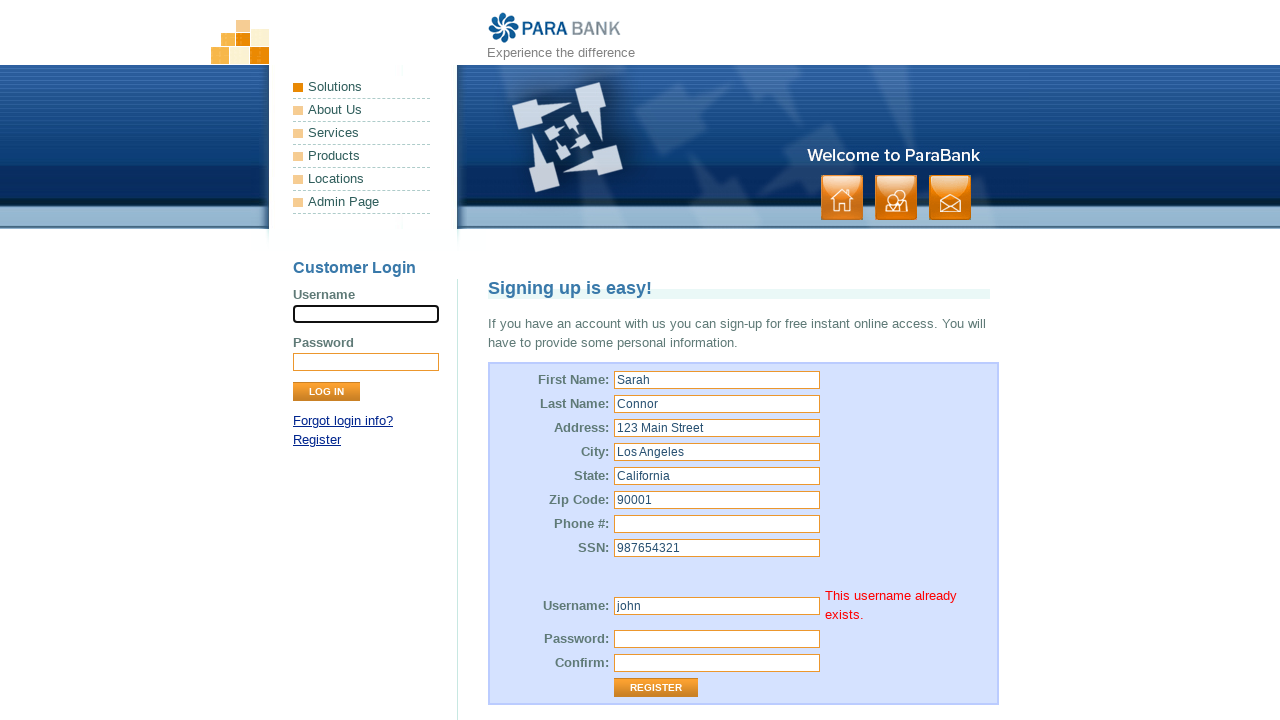